Tests sorting the Due column in descending order by clicking the column header twice and verifying the values are sorted in reverse order

Starting URL: http://the-internet.herokuapp.com/tables

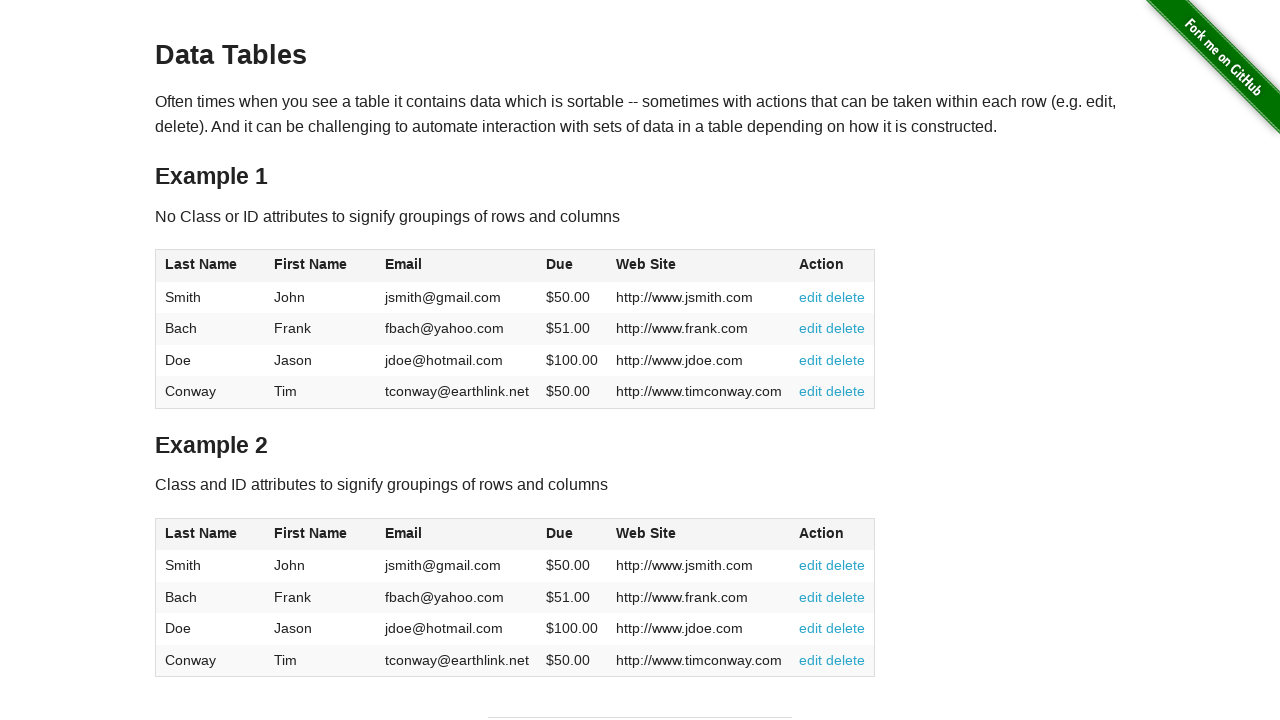

Clicked Due column header first time for ascending sort at (572, 266) on #table1 thead tr th:nth-child(4)
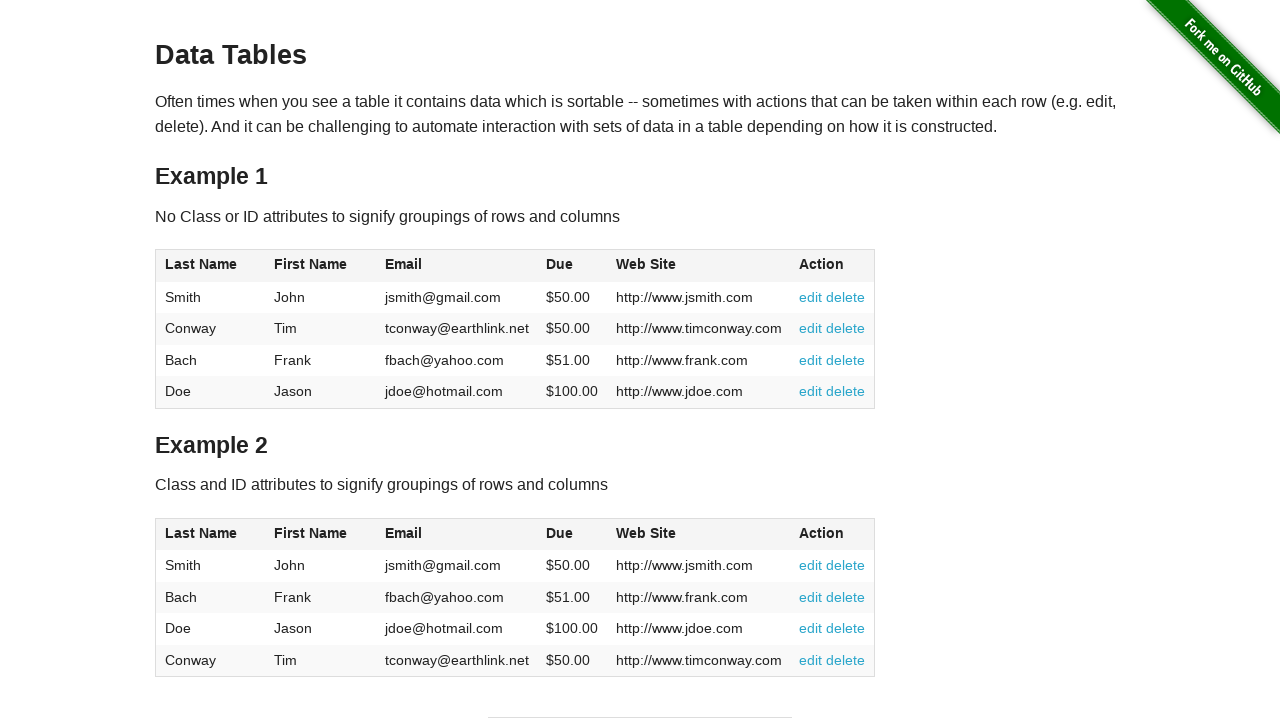

Clicked Due column header second time for descending sort at (572, 266) on #table1 thead tr th:nth-child(4)
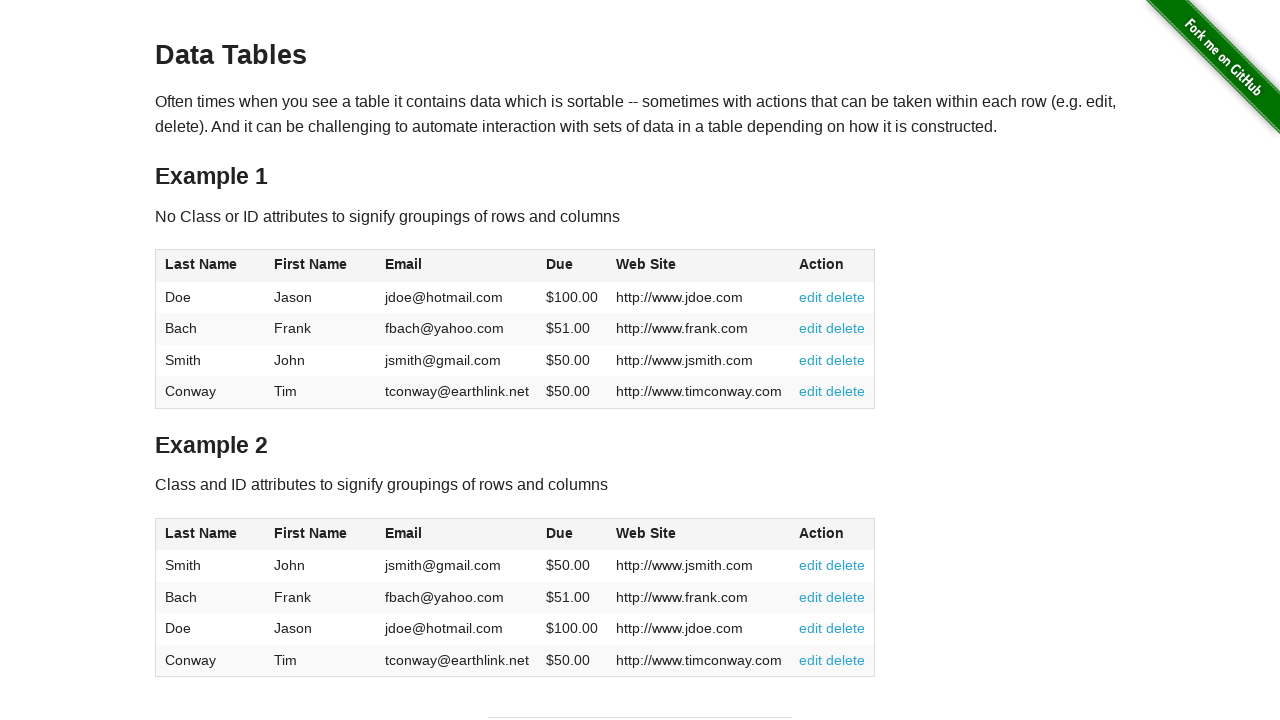

Verified Due column data is present in table
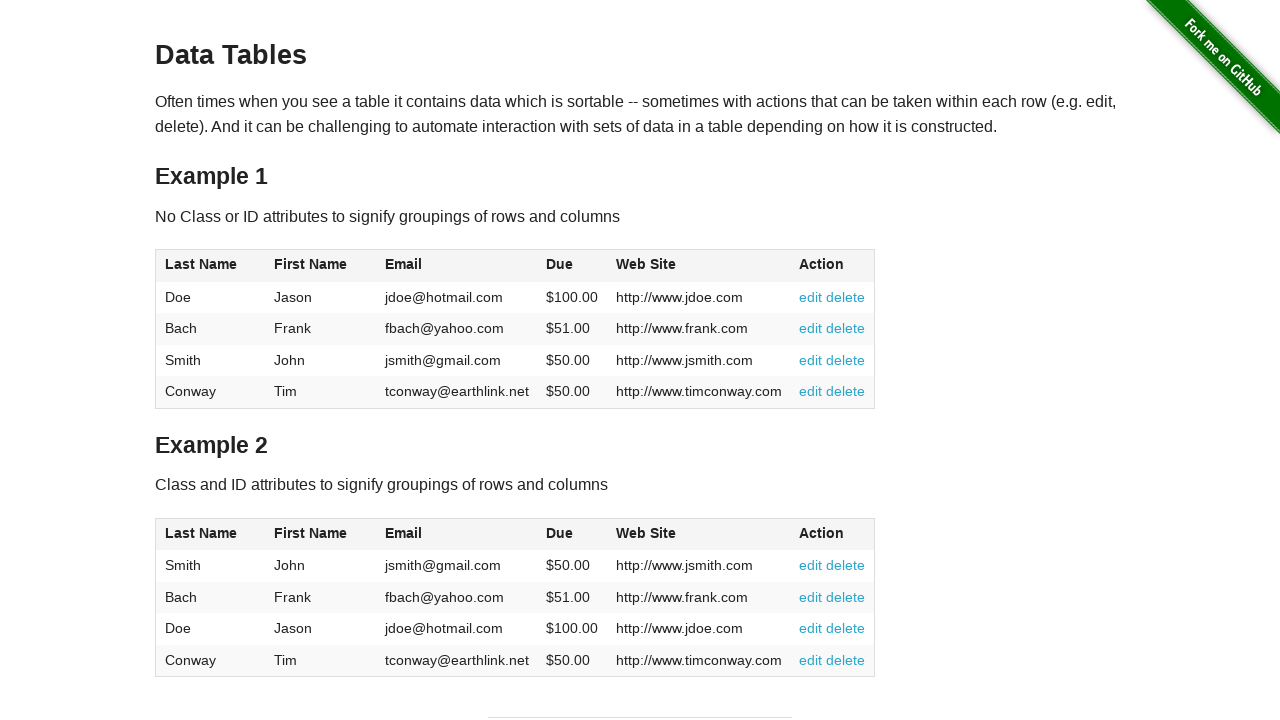

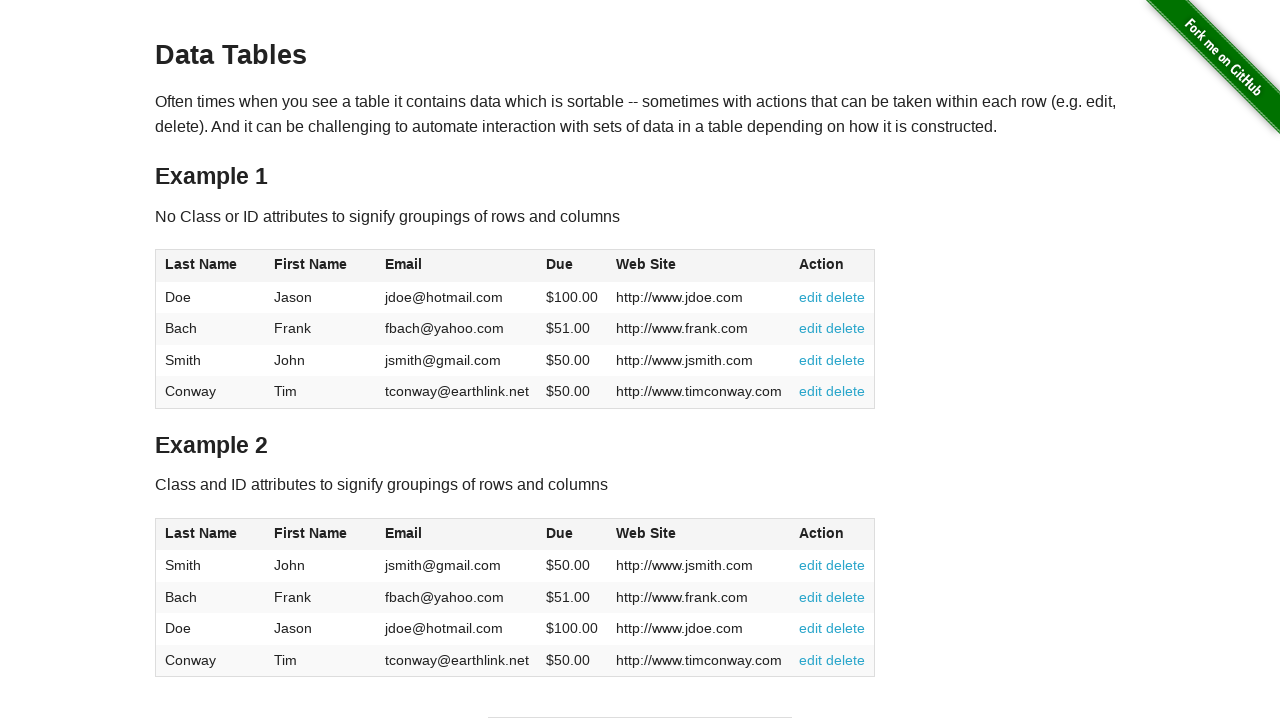